Tests a loading images page by waiting for the loading indicator to show "Done!" and then verifying the award image is present

Starting URL: https://bonigarcia.dev/selenium-webdriver-java/loading-images.html

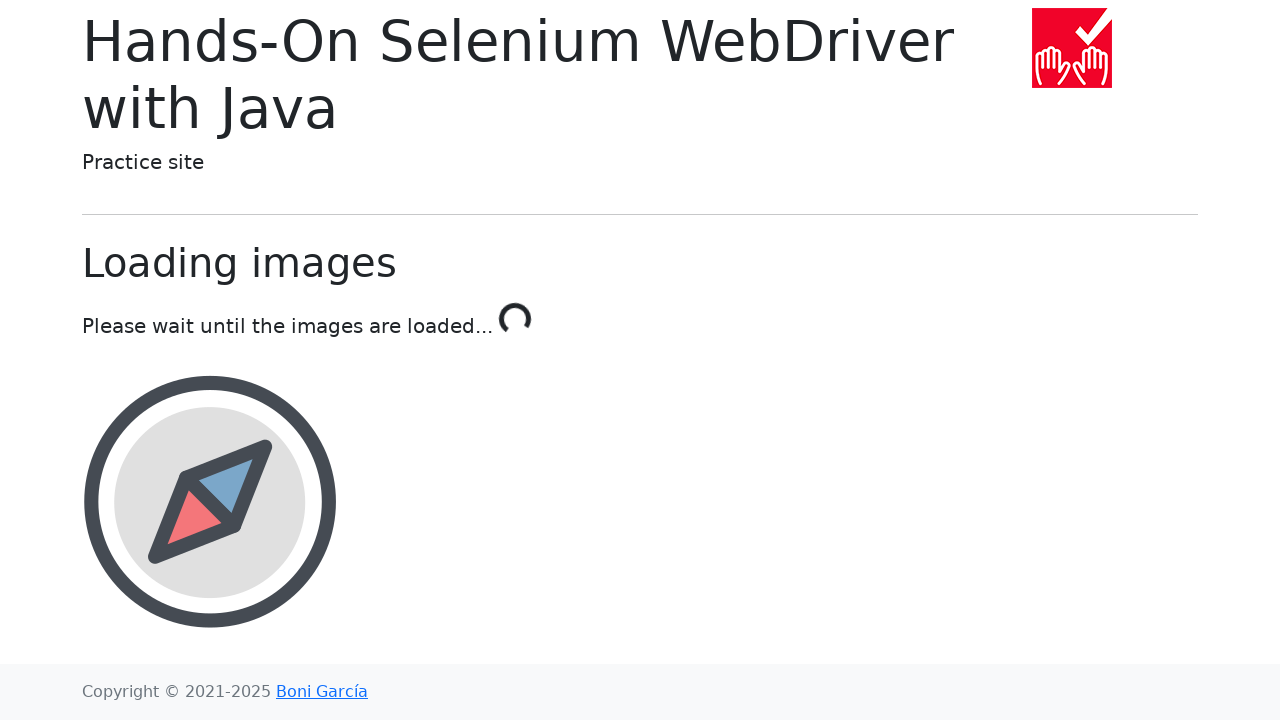

Loading indicator changed to 'Done!'
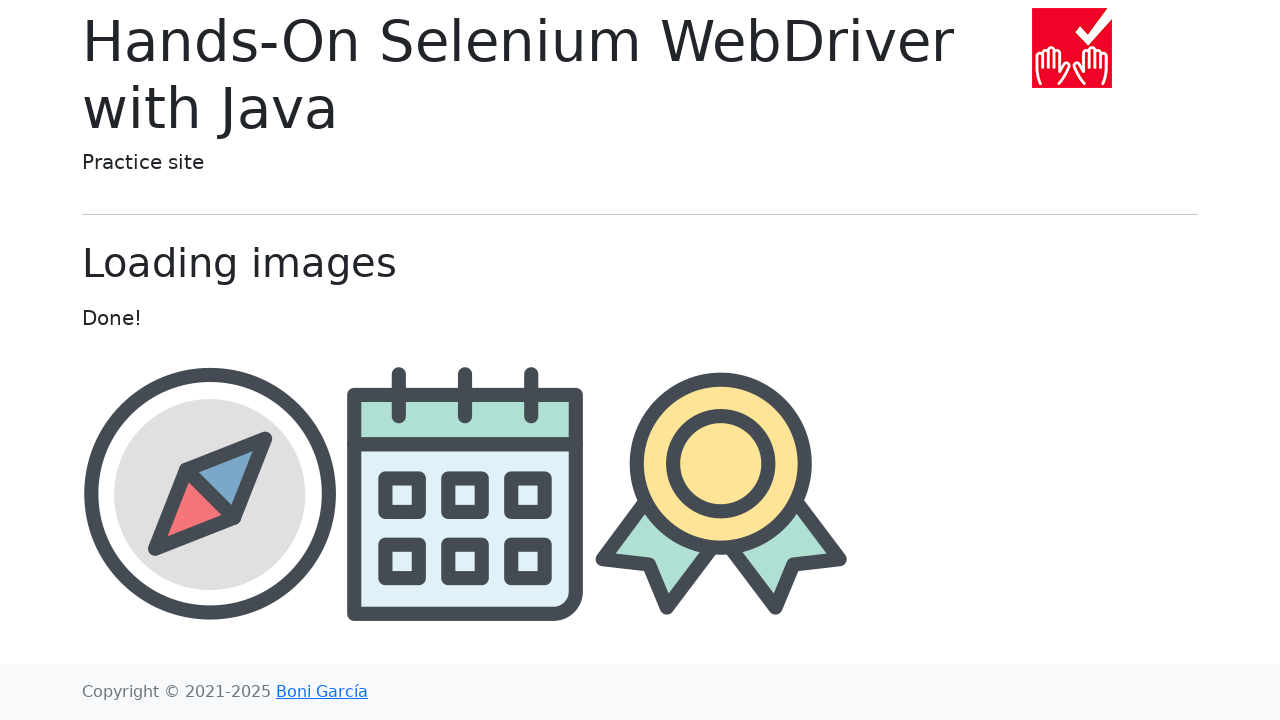

Award image loaded and is present on the page
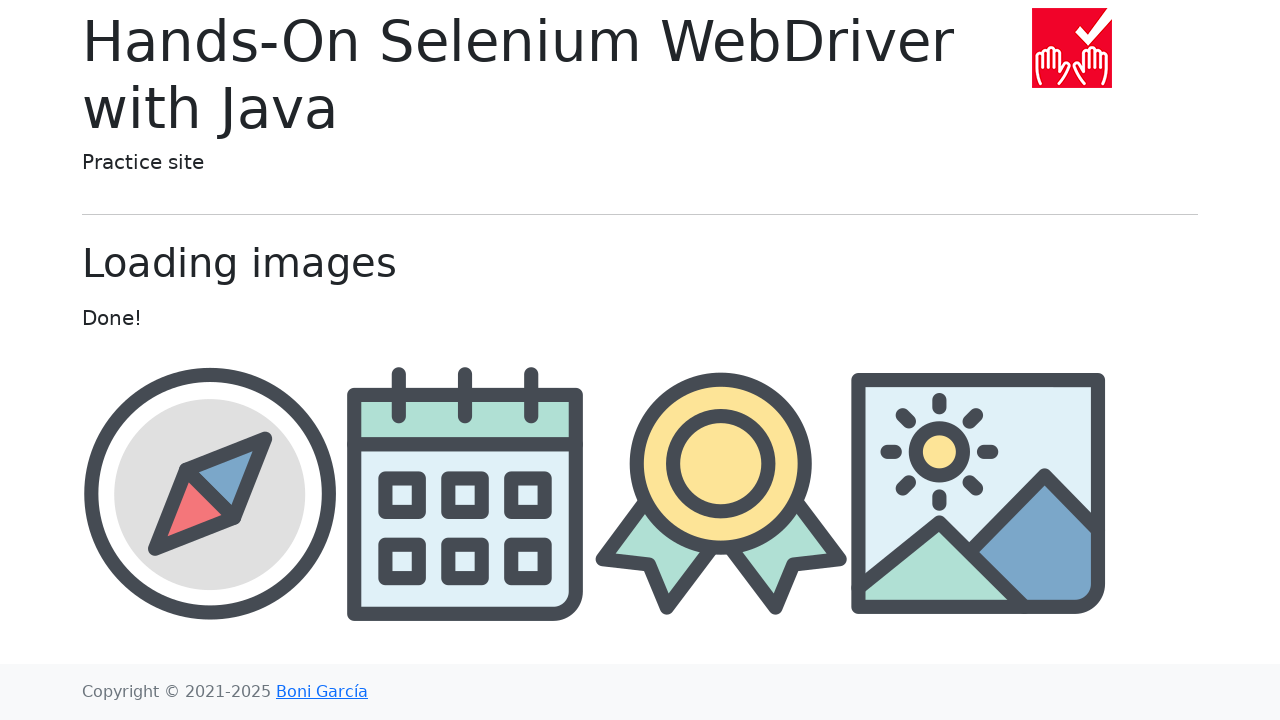

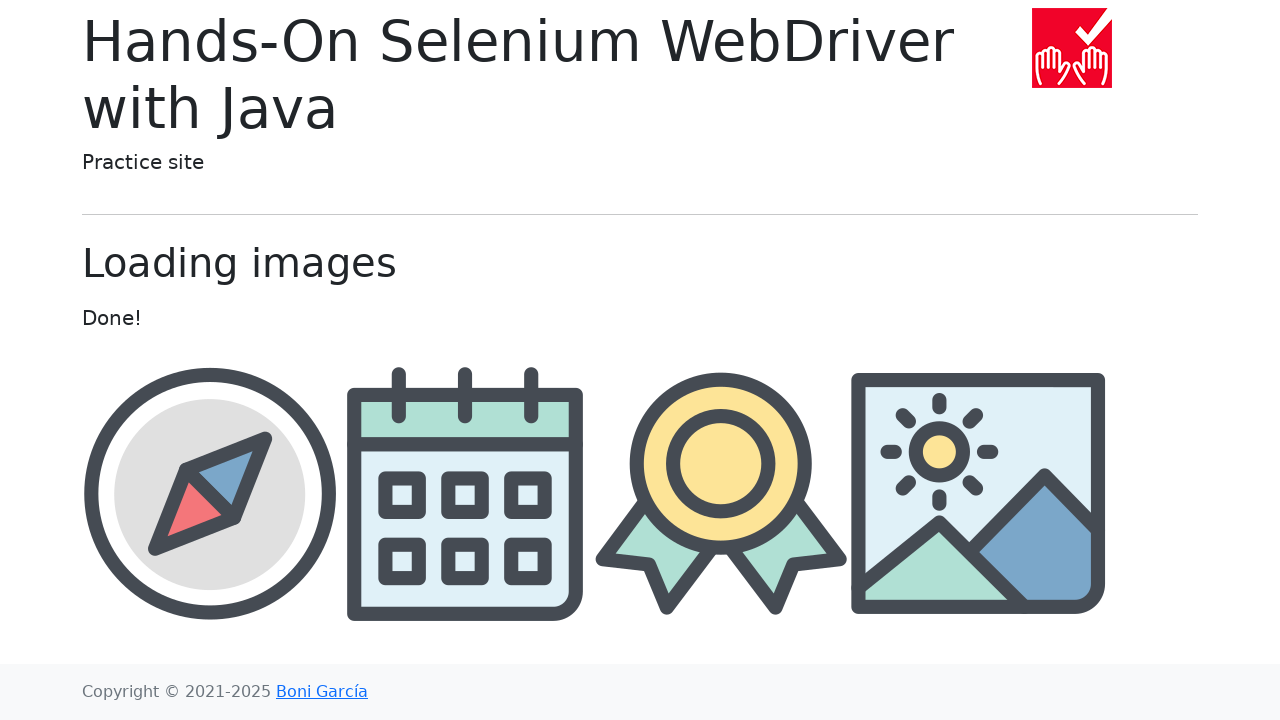